Tests autocomplete dropdown functionality by typing a partial country name and using keyboard navigation to select from suggestions

Starting URL: https://www.rahulshettyacademy.com/AutomationPractice/

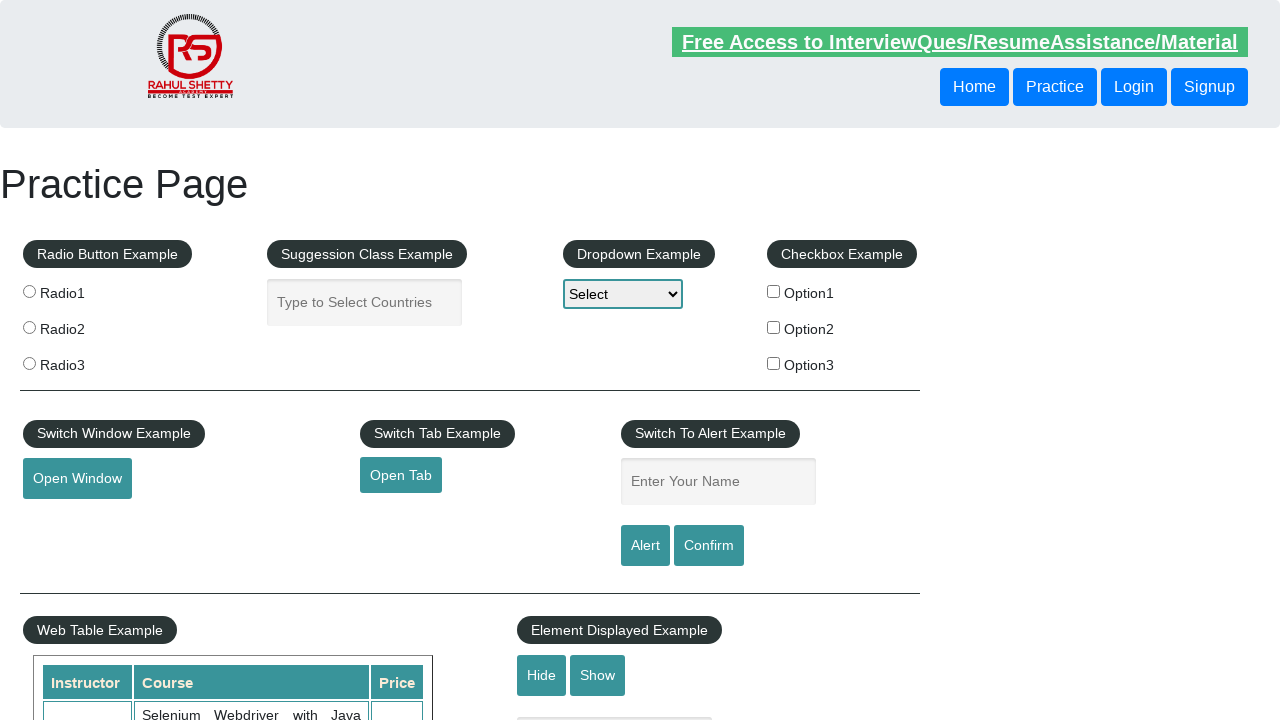

Clicked on the autocomplete input field at (365, 302) on #autocomplete
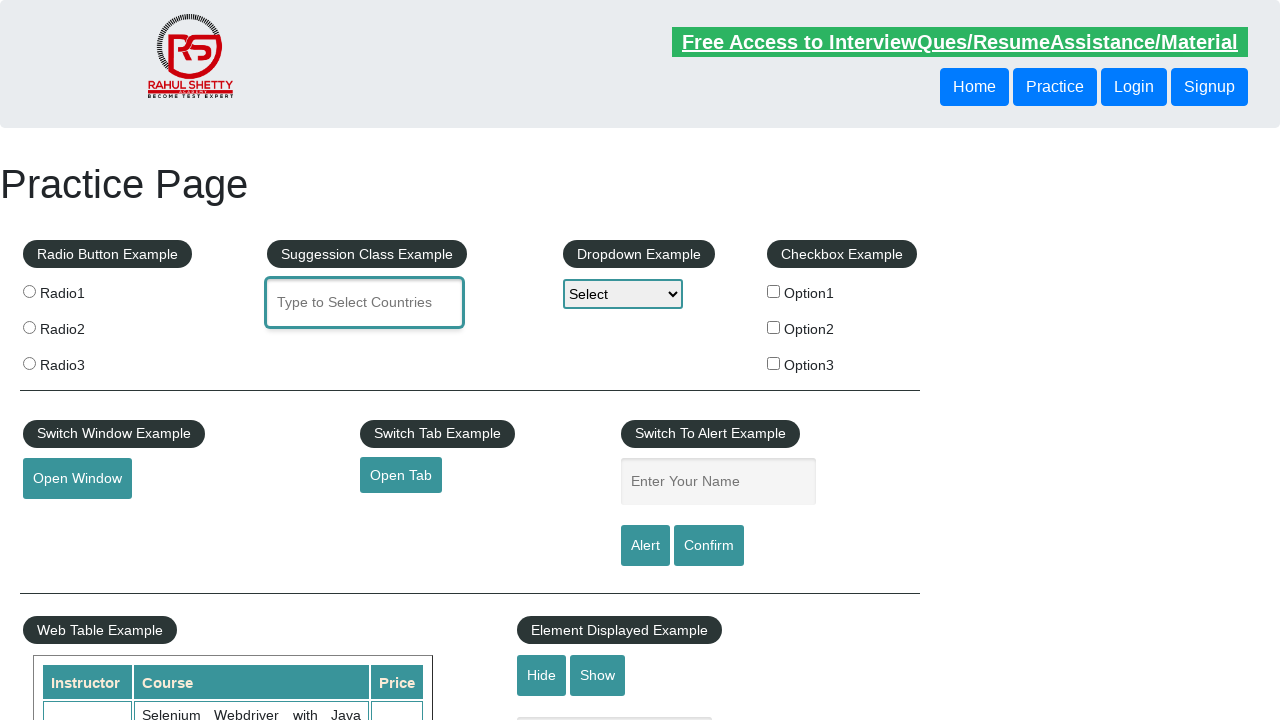

Typed 'ind' to trigger autocomplete suggestions for country names on #autocomplete
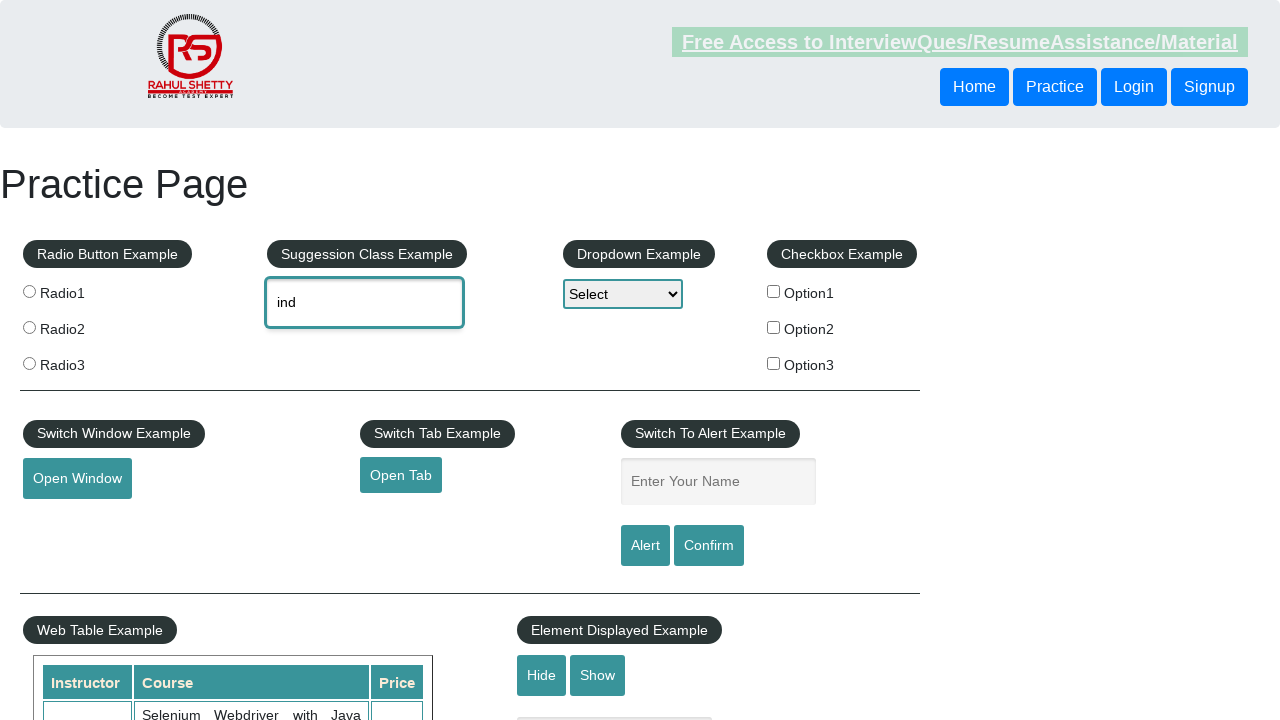

Pressed ArrowDown to navigate to first suggestion
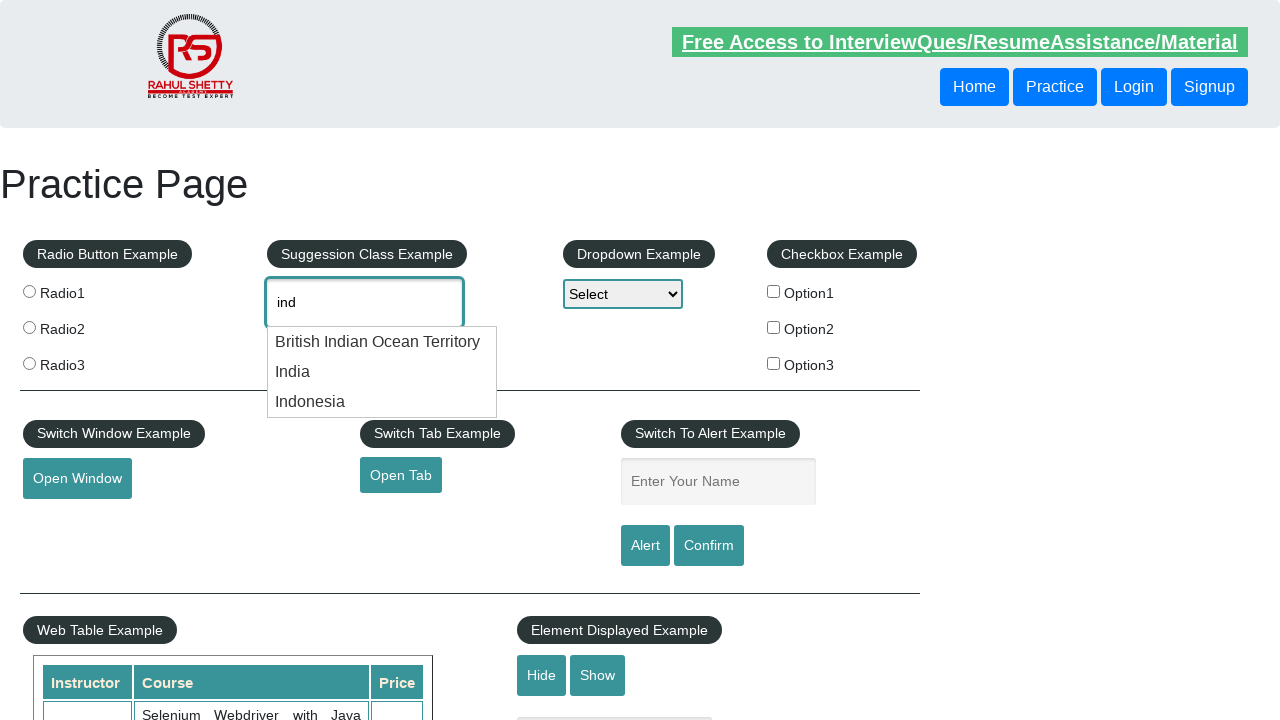

Pressed ArrowDown to navigate to second suggestion
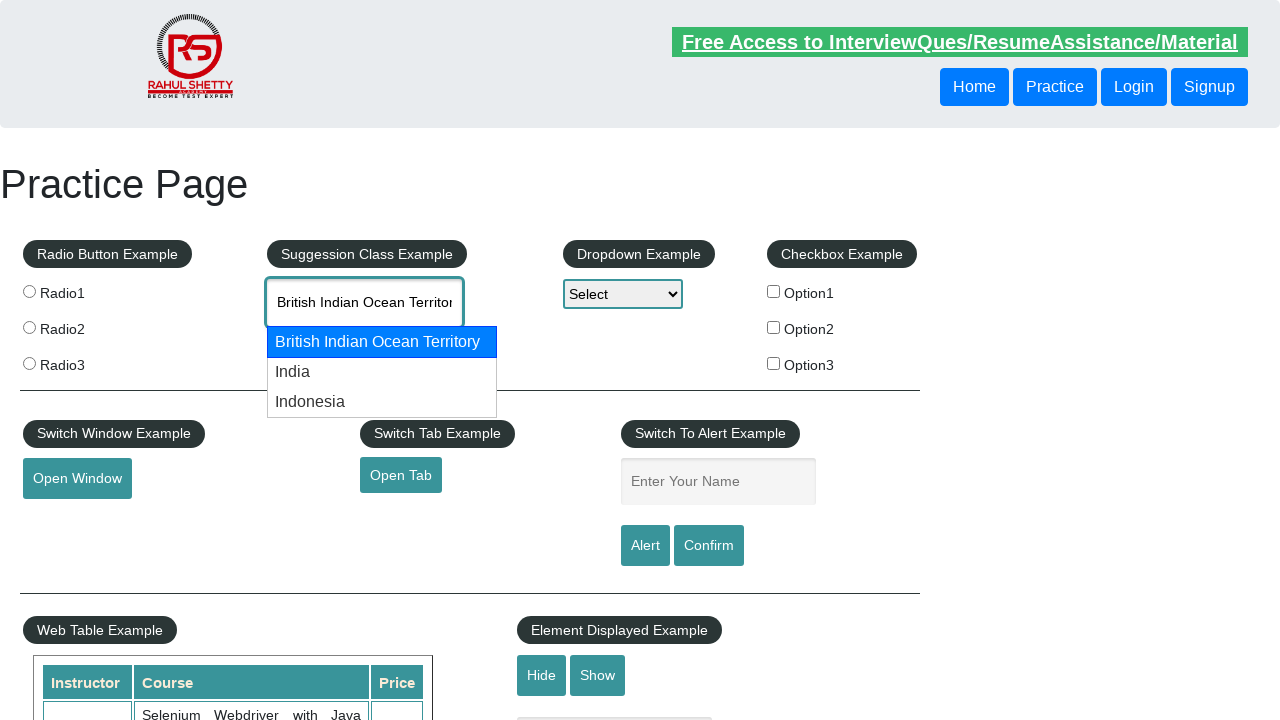

Waited 500ms for selection to register
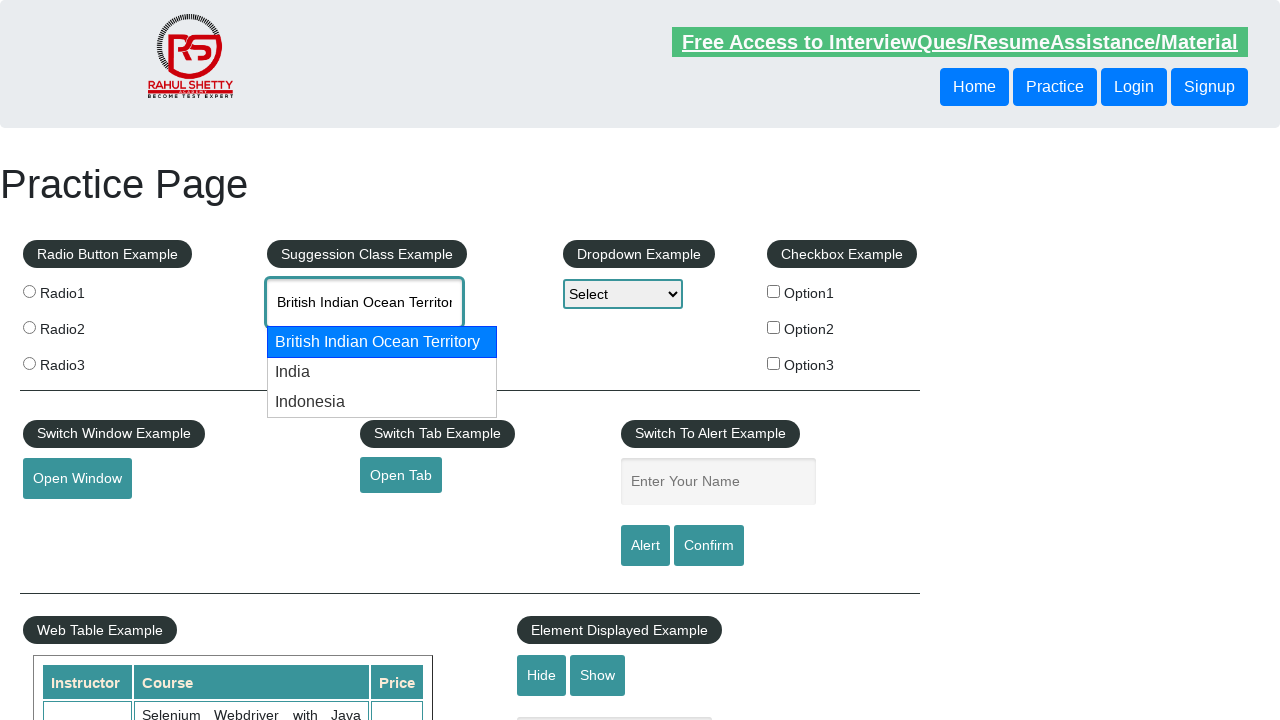

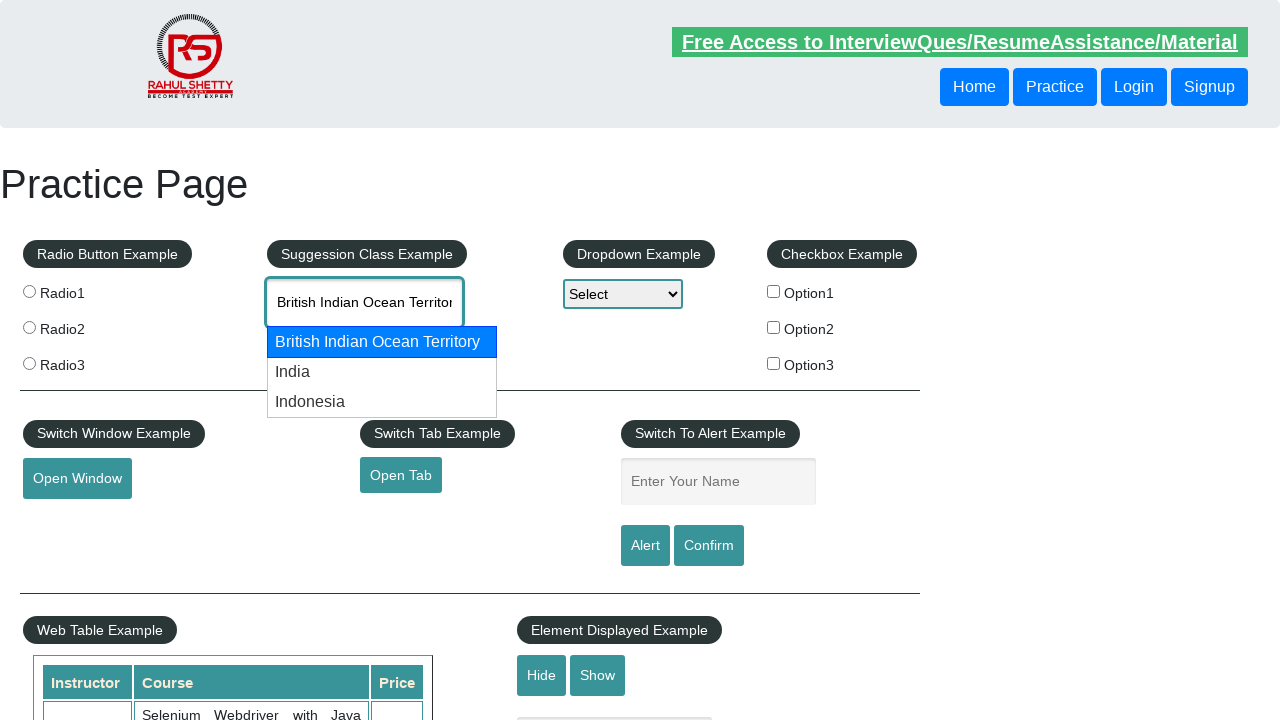